Tests checkbox functionality by finding all checkboxes on the page and selecting the one with value "Option-3"

Starting URL: http://syntaxprojects.com/basic-checkbox-demo.php

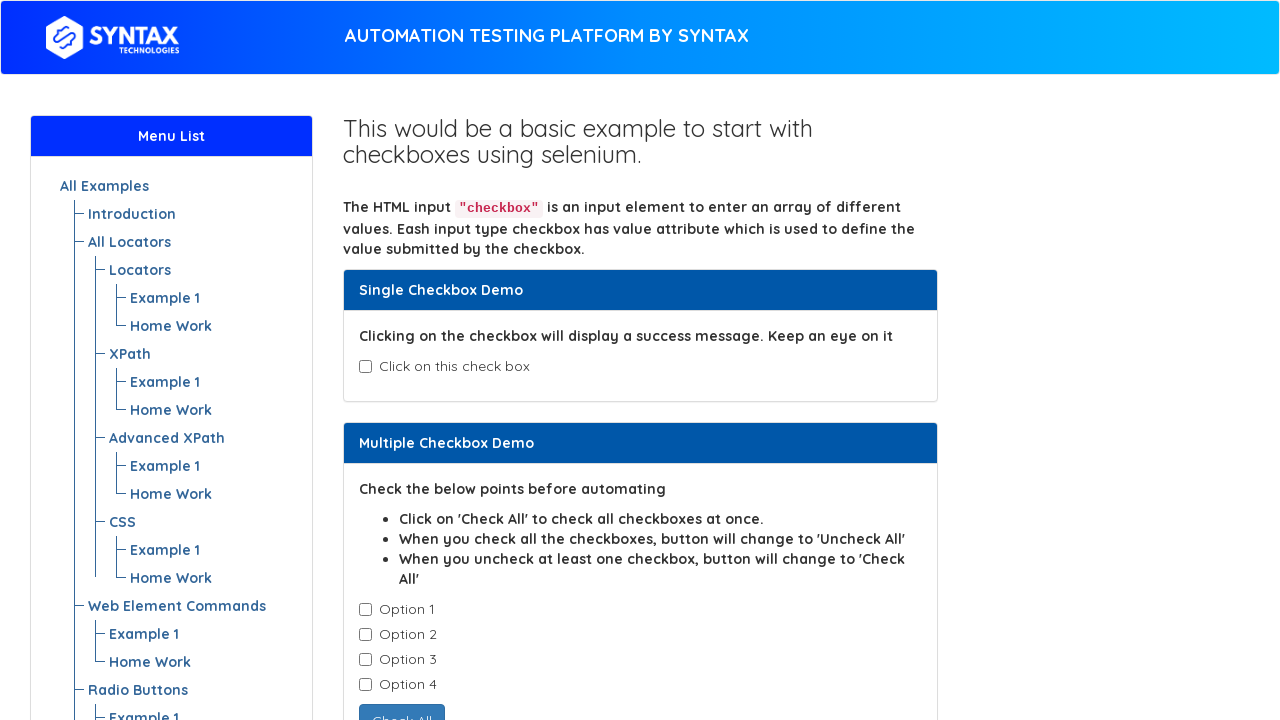

Waited for checkboxes to load on the page
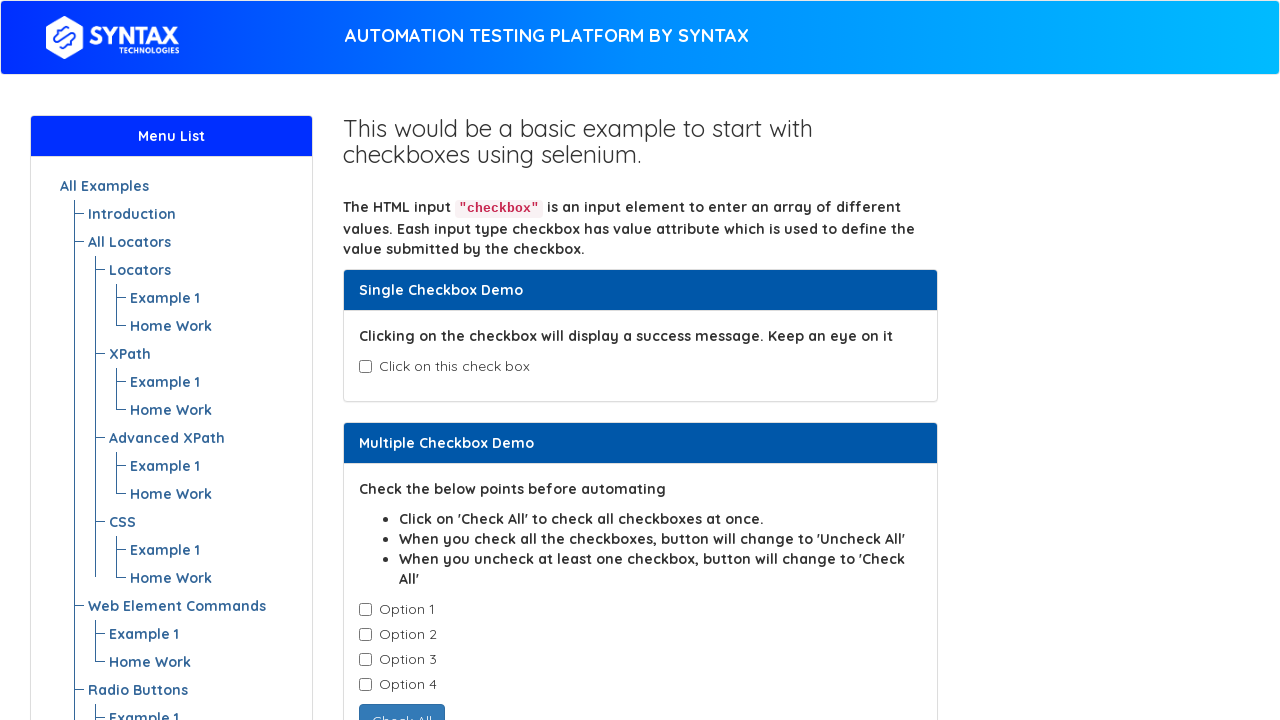

Found all checkboxes with class 'cb1-element'
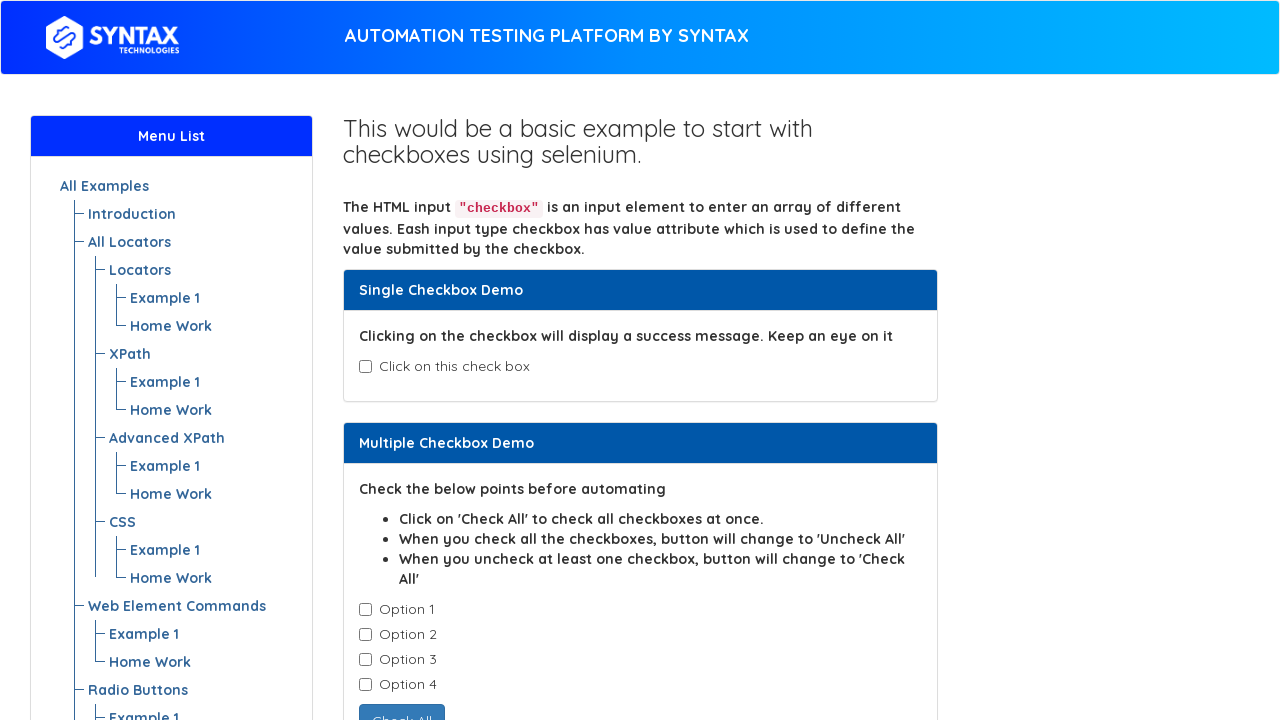

Retrieved value attribute from checkbox: Option-1
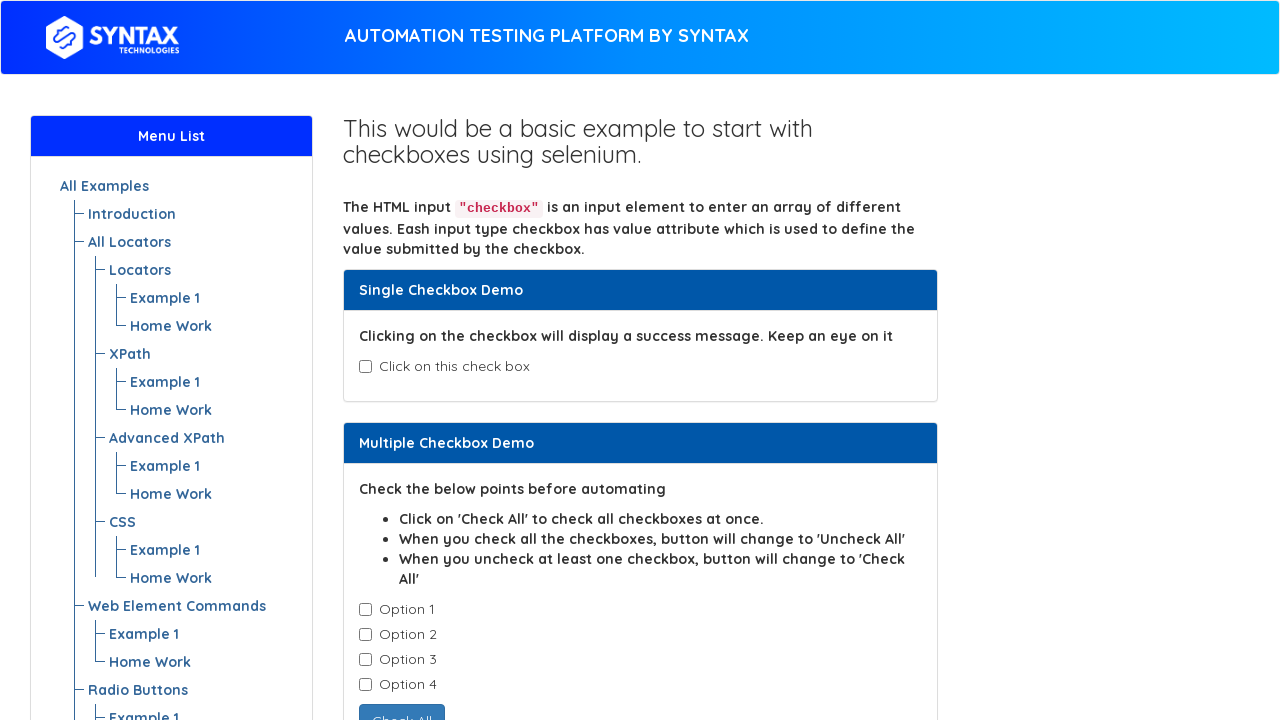

Retrieved value attribute from checkbox: Option-2
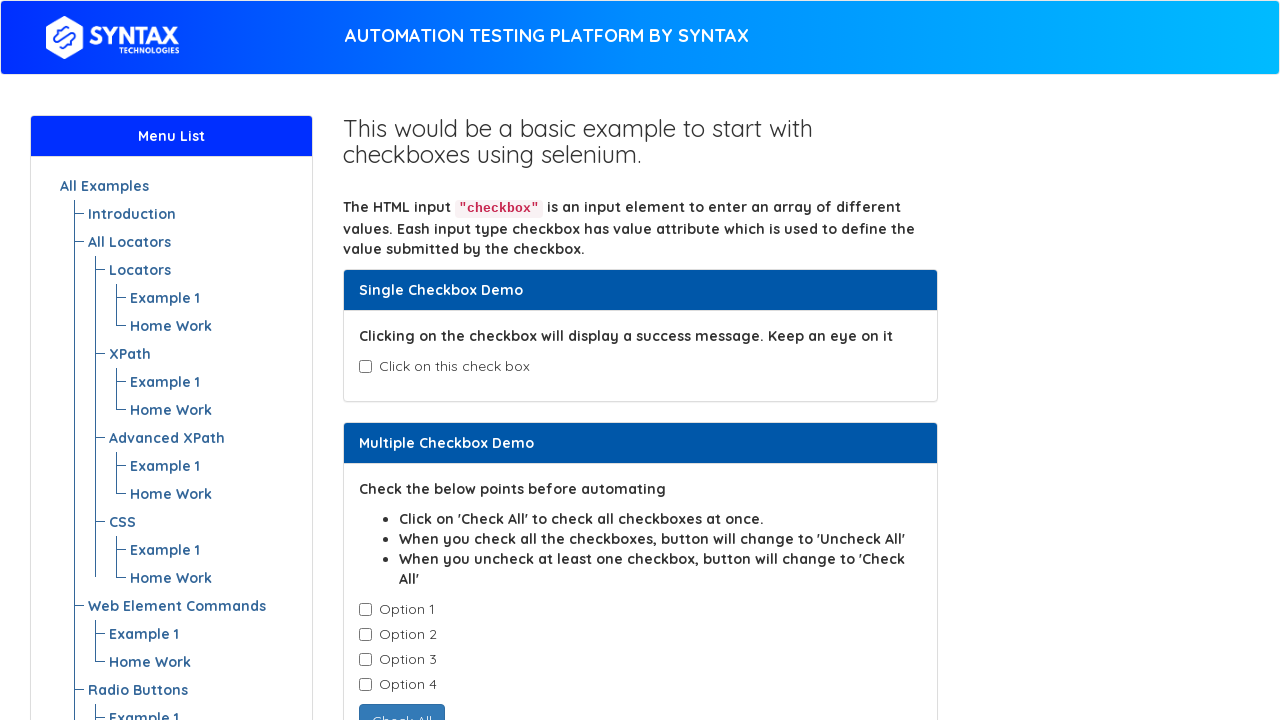

Retrieved value attribute from checkbox: Option-3
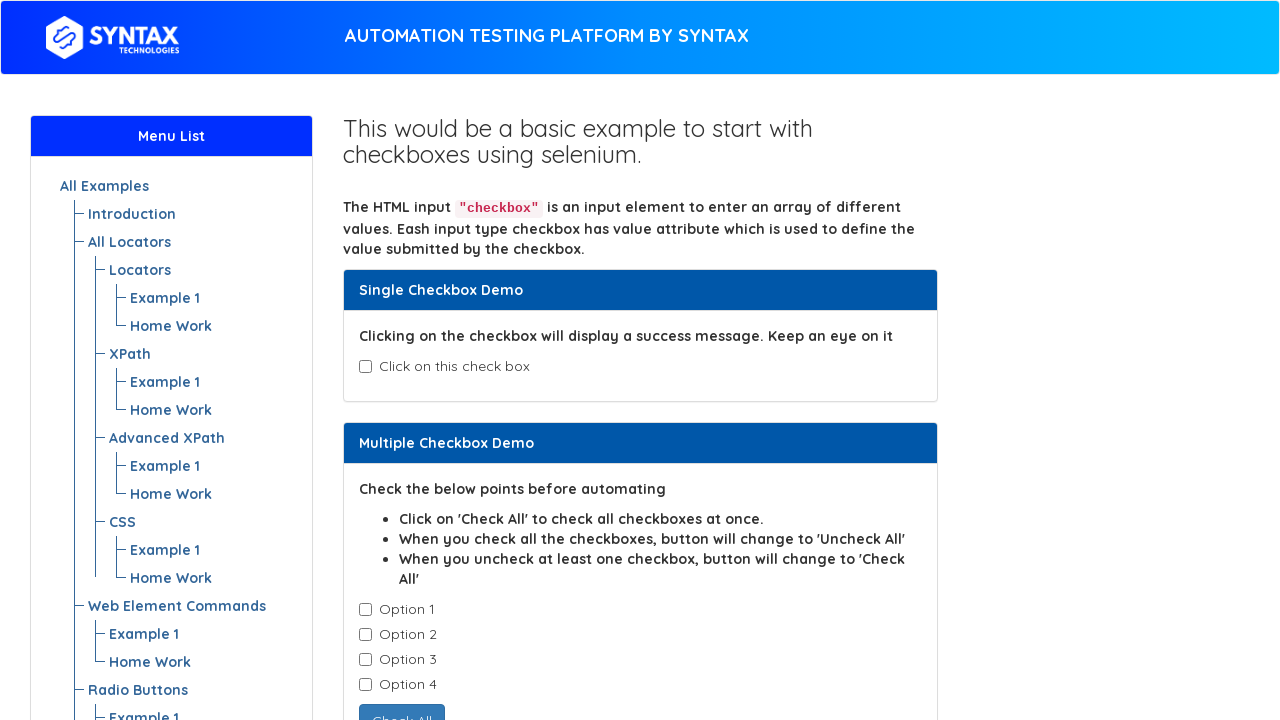

Selected checkbox with value 'Option-3' at (365, 660) on input.cb1-element >> nth=2
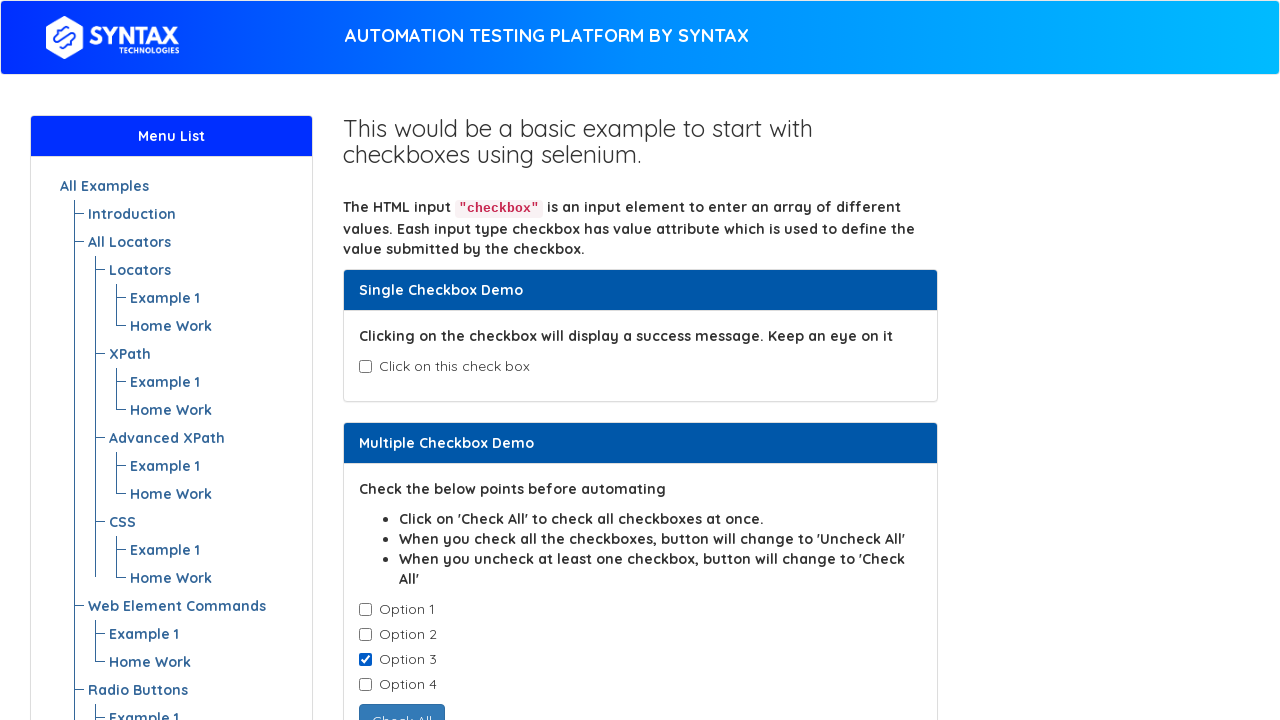

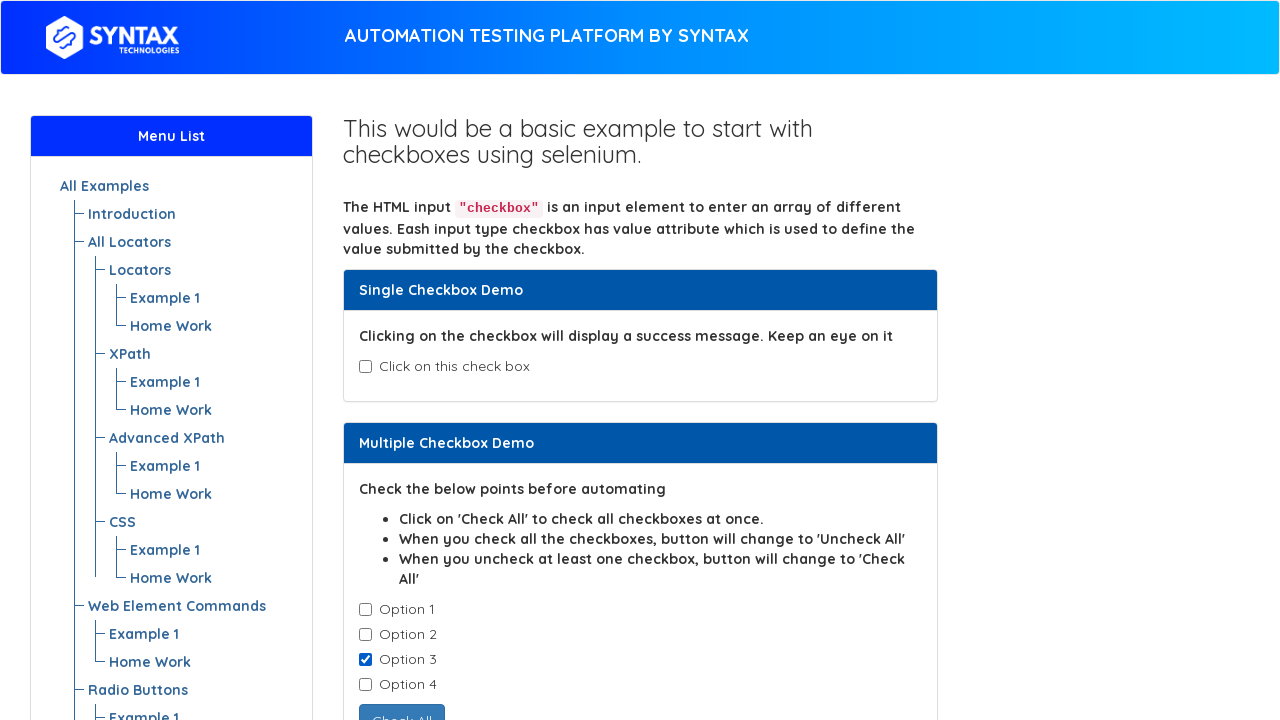